Waits for a price to reach $100, books it, then solves a mathematical captcha by calculating a formula and submitting the answer

Starting URL: http://suninjuly.github.io/explicit_wait2.html

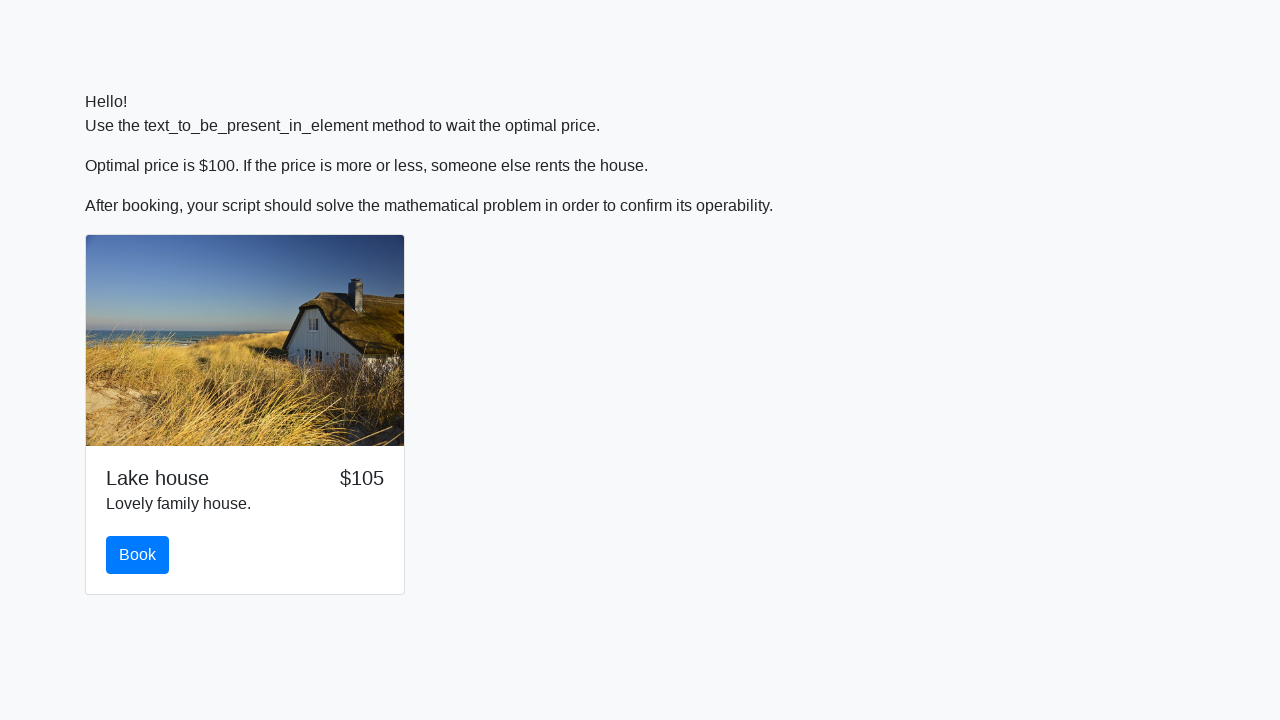

Waited for price to reach $100
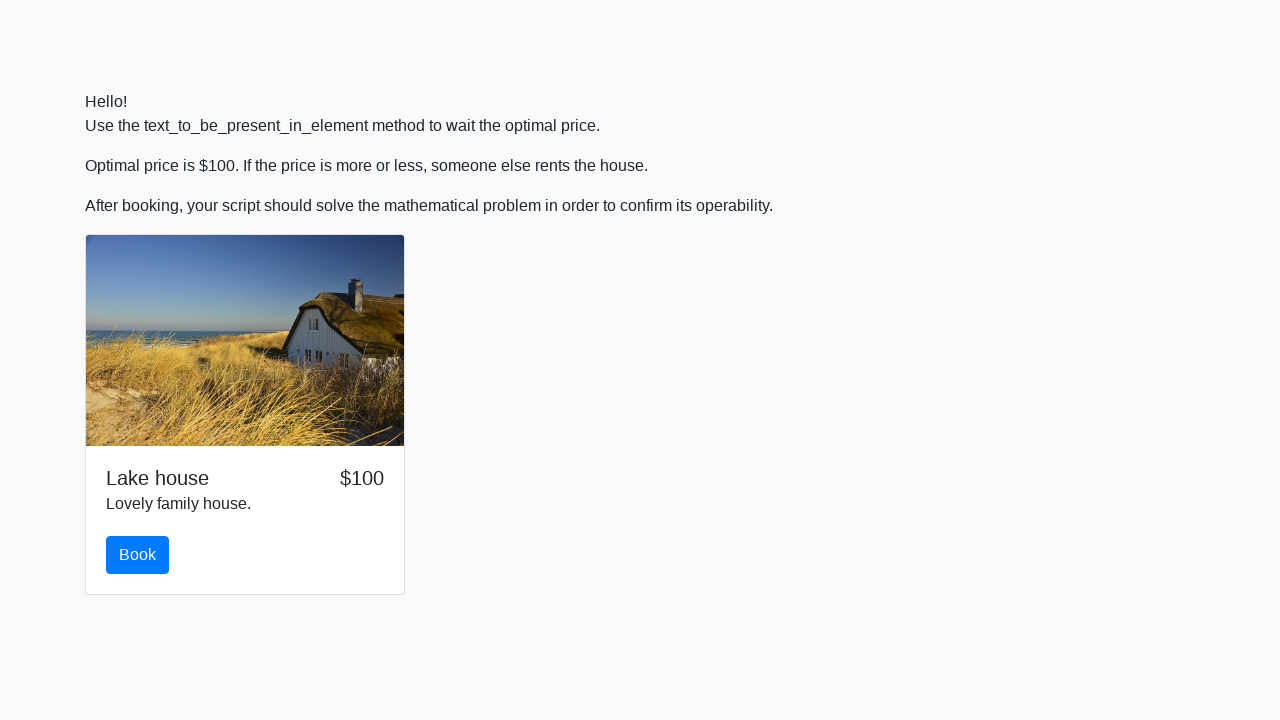

Clicked the book button at (138, 555) on #book
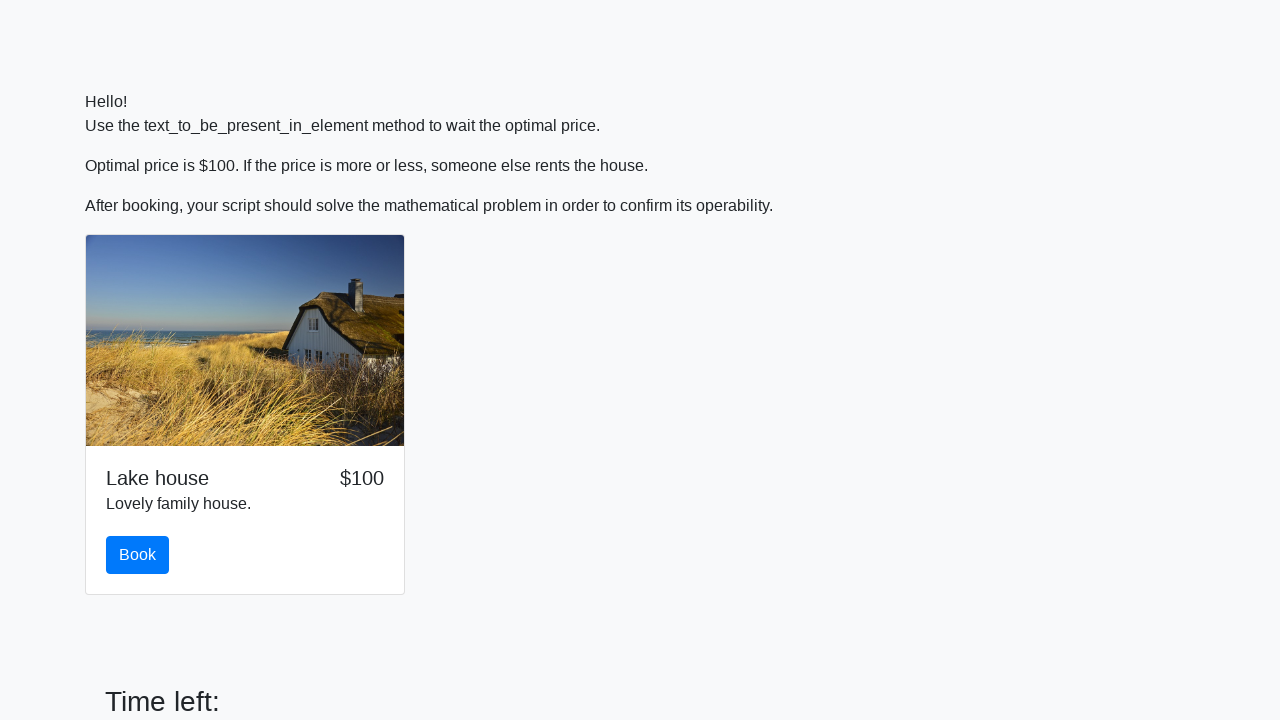

Retrieved x value for calculation: 26
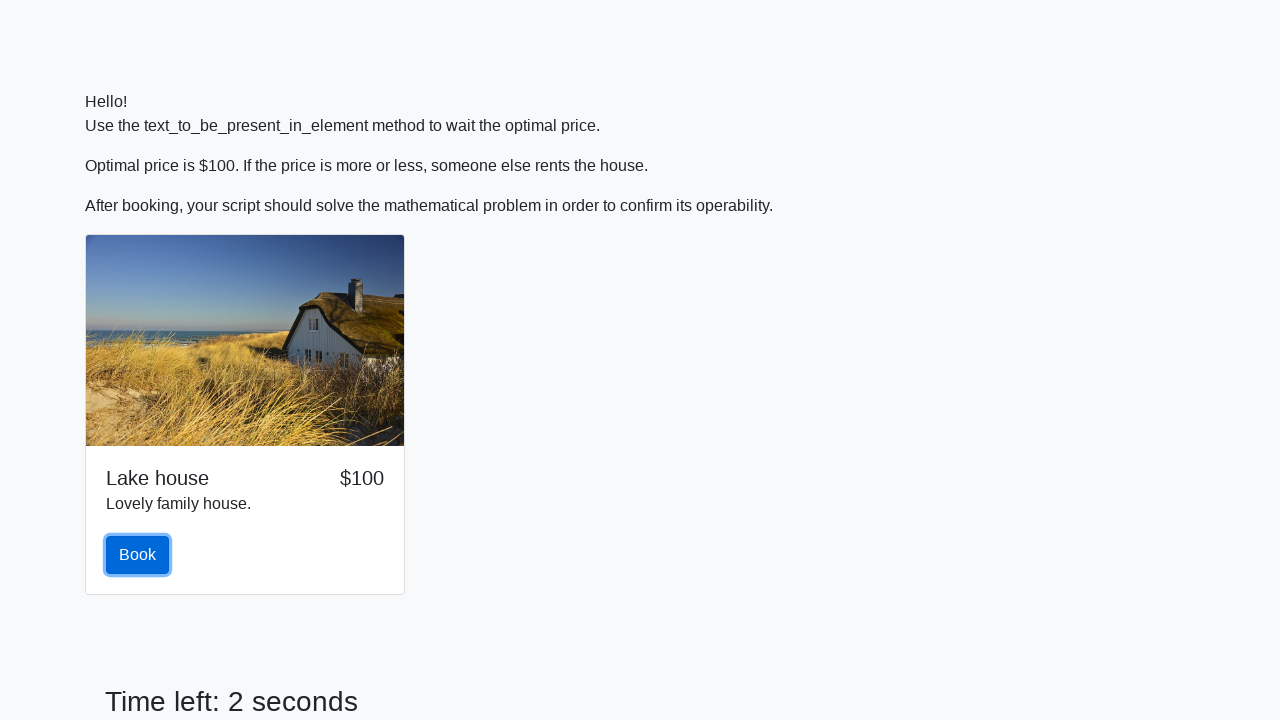

Calculated formula result: log(abs(12*sin(26))) = 2.2138305327161727
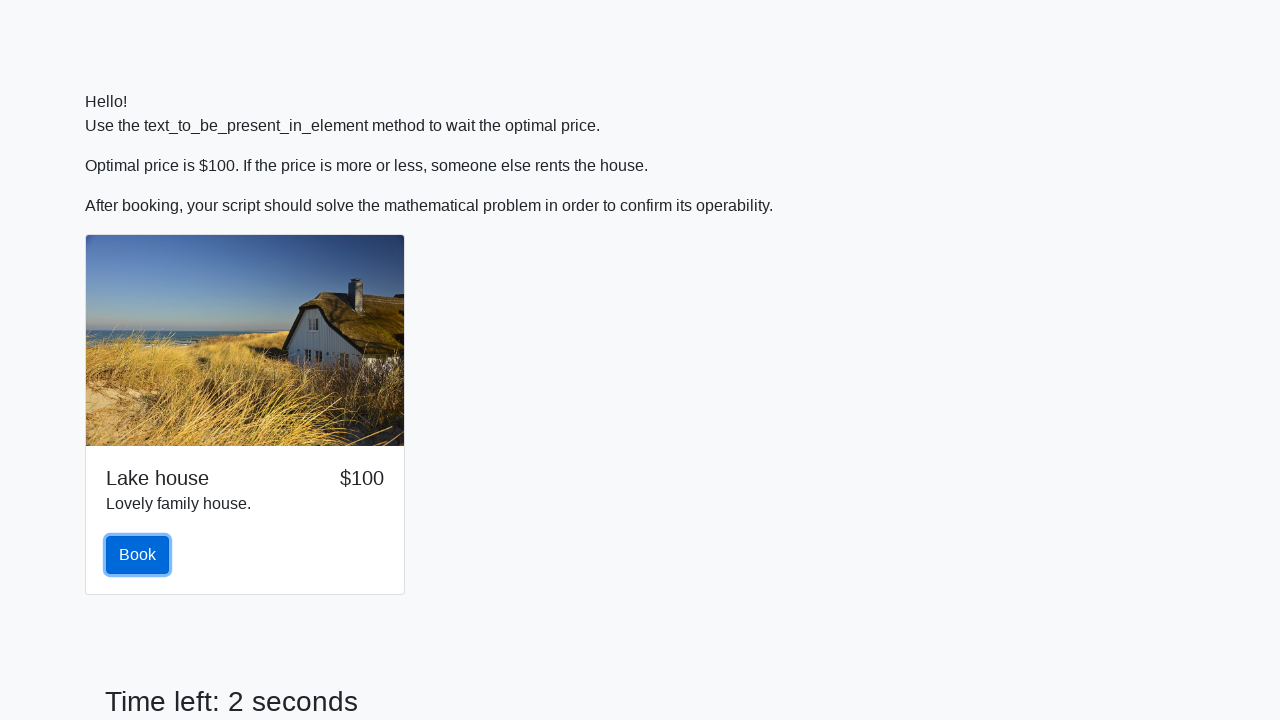

Filled answer field with calculated result: 2.2138305327161727 on #answer
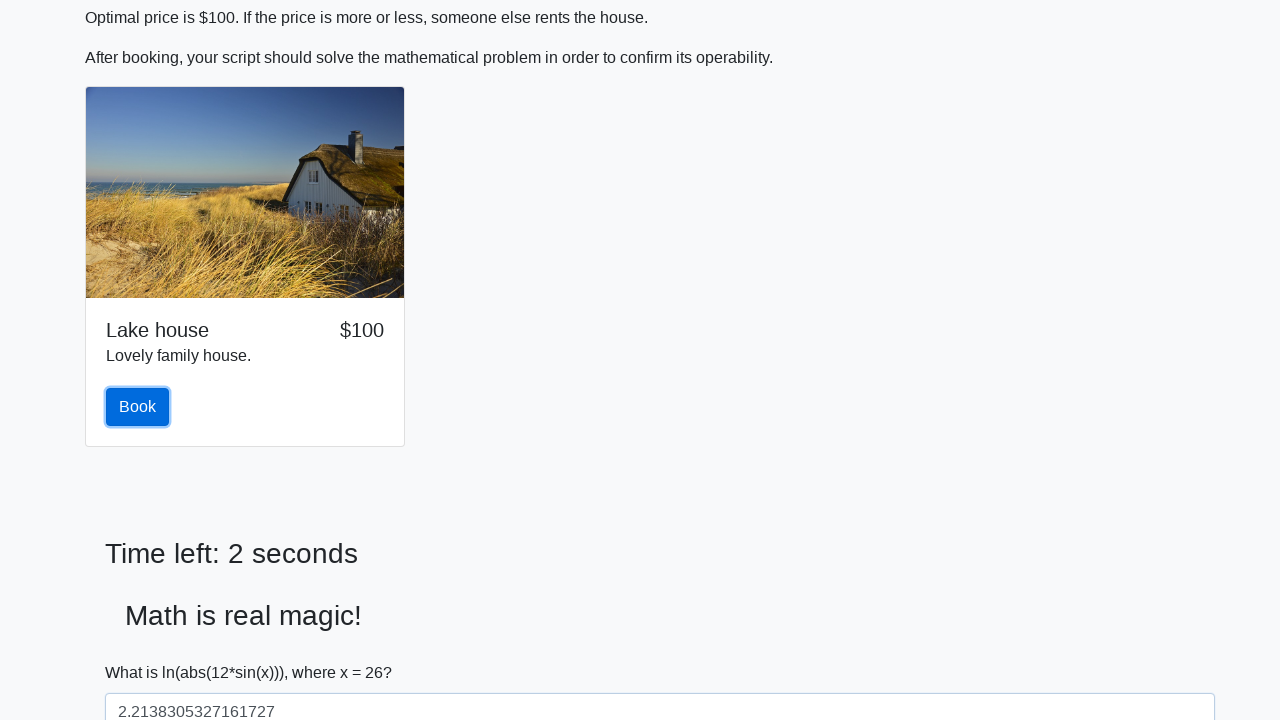

Clicked solve button to submit the captcha answer at (143, 651) on #solve
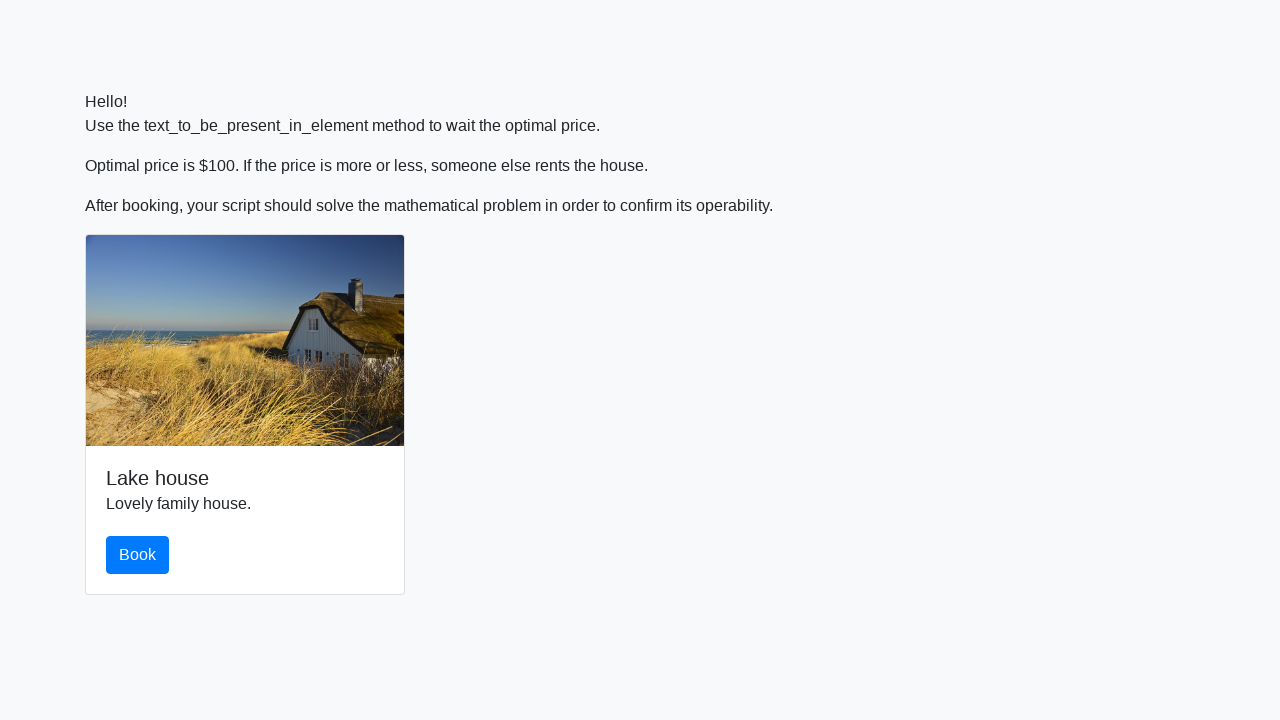

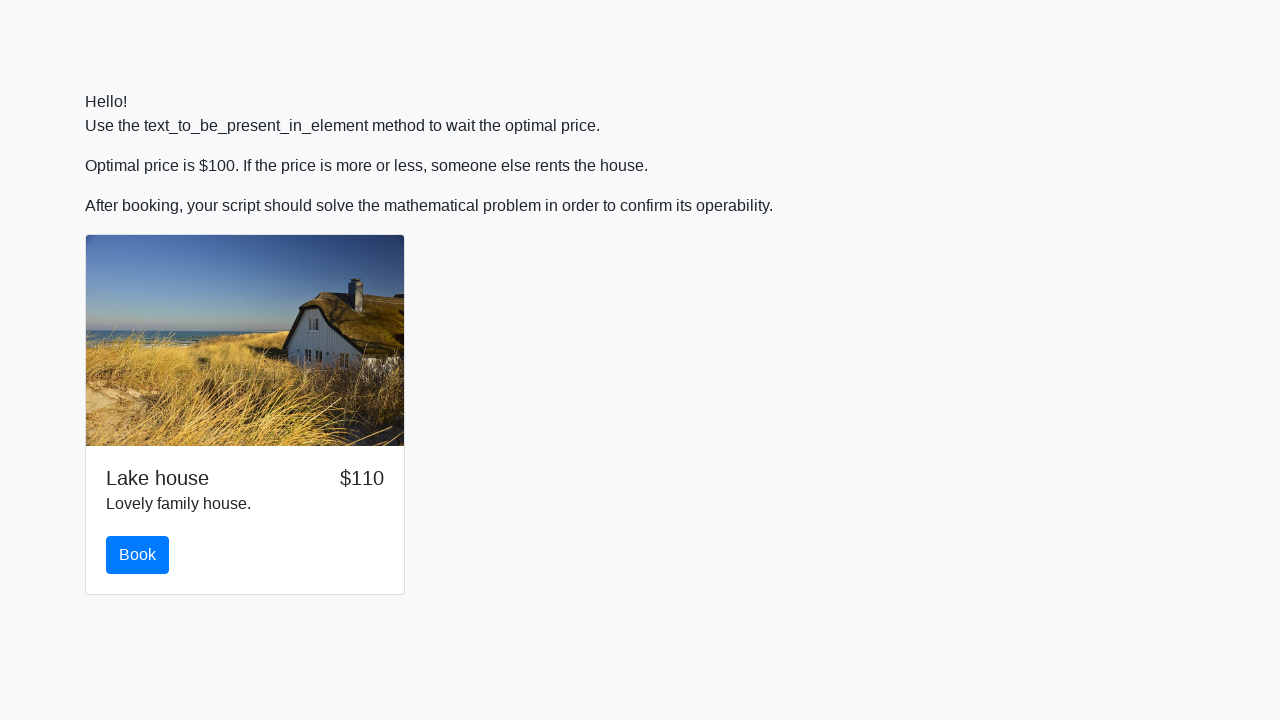